Opens the Saucedemo website and maximizes the browser window

Starting URL: https://www.saucedemo.com/

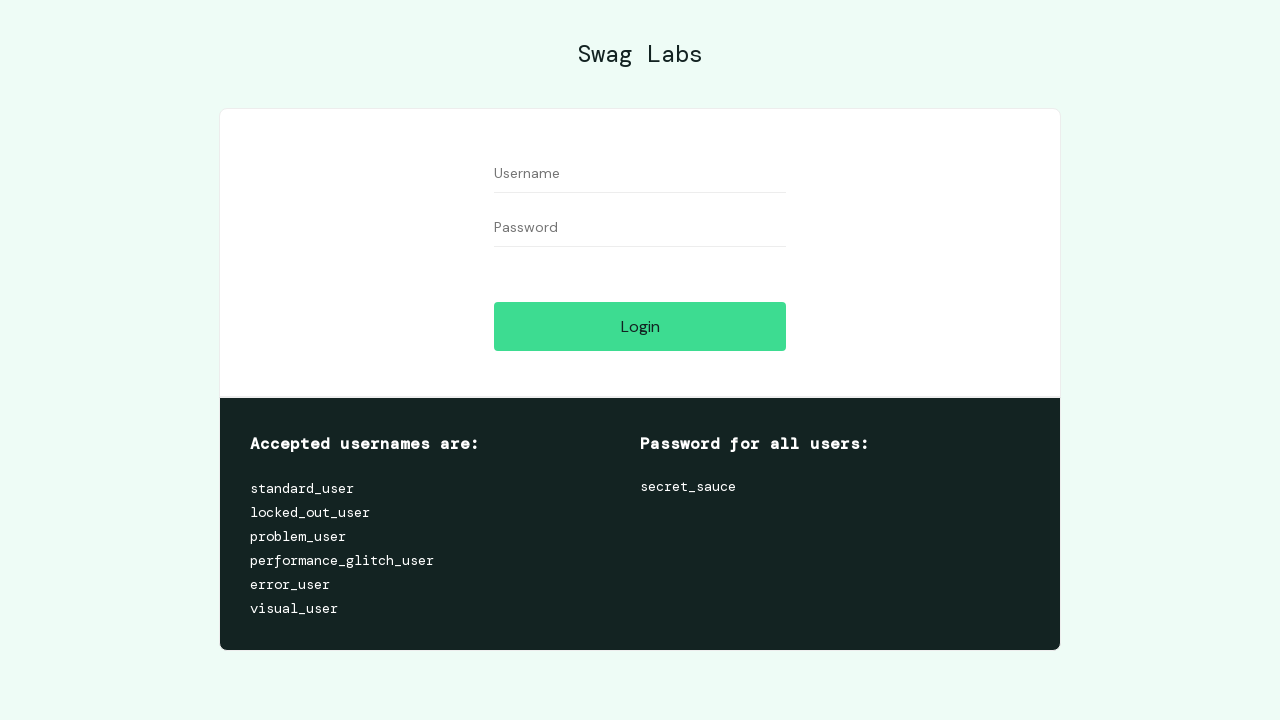

Navigated to Saucedemo website
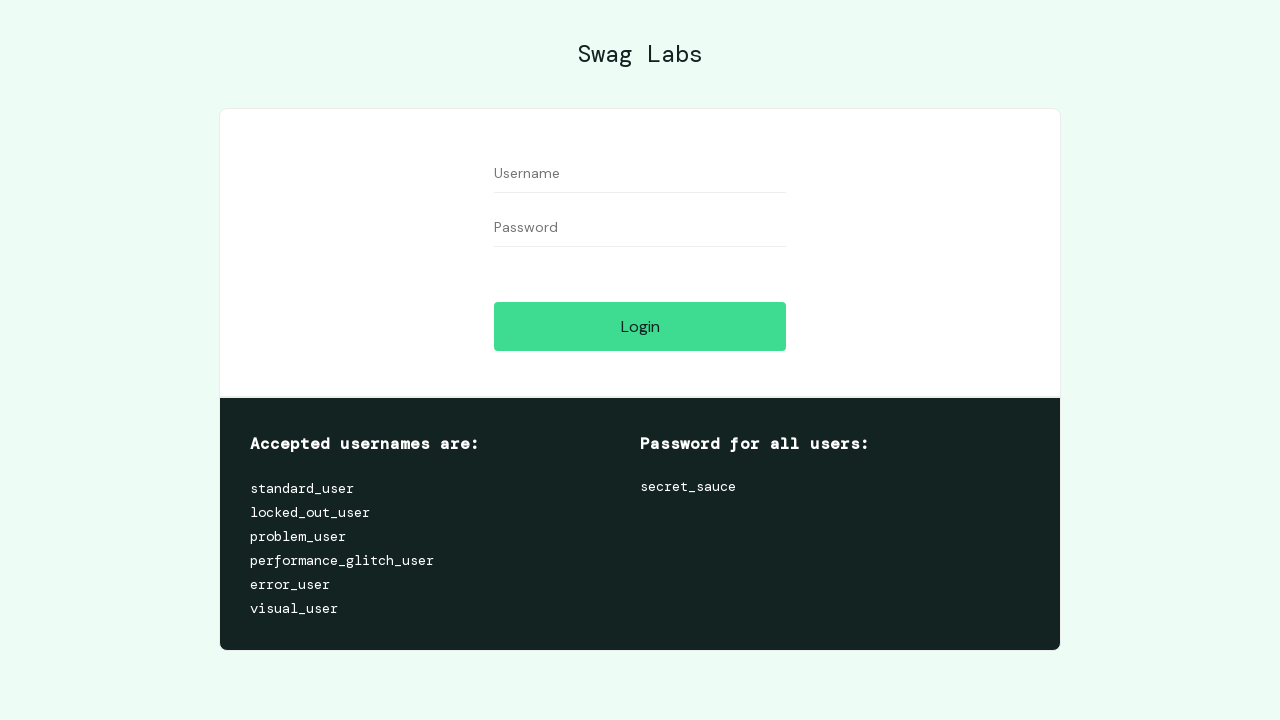

Maximized browser window
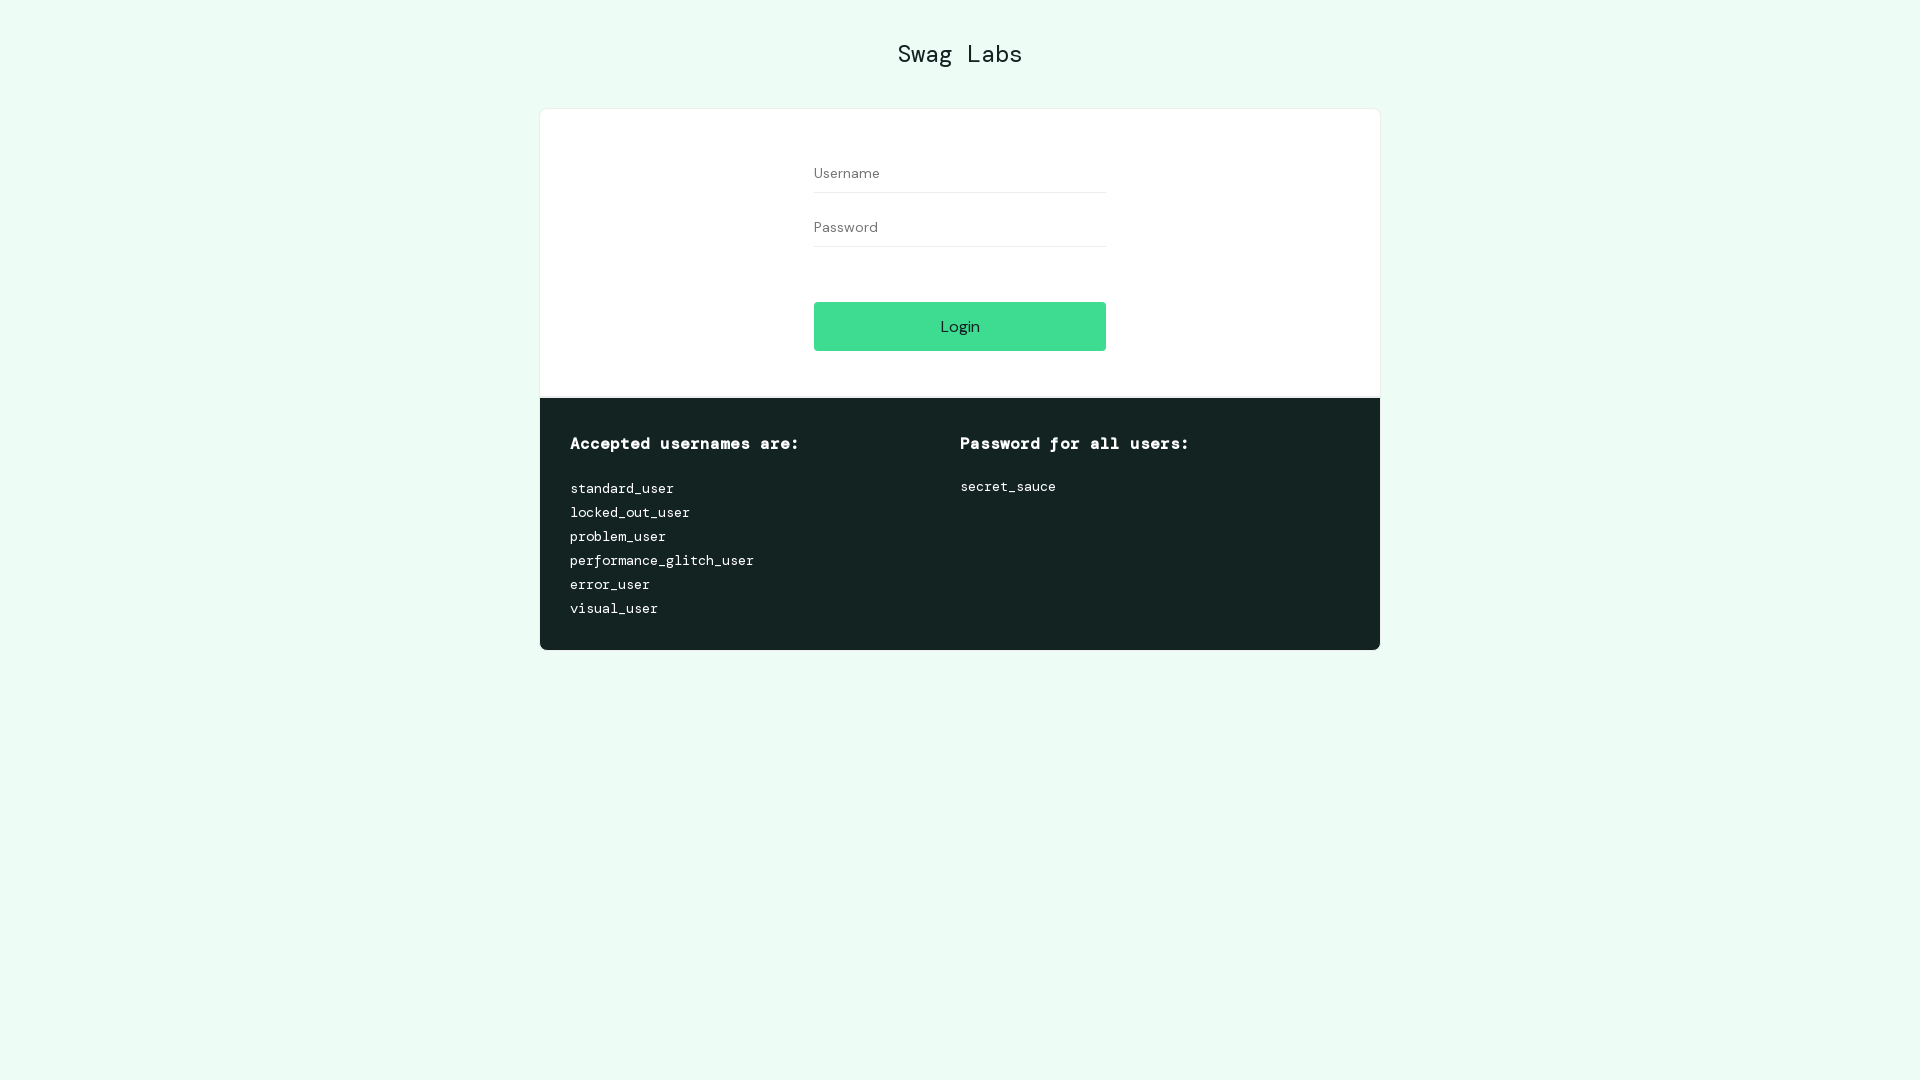

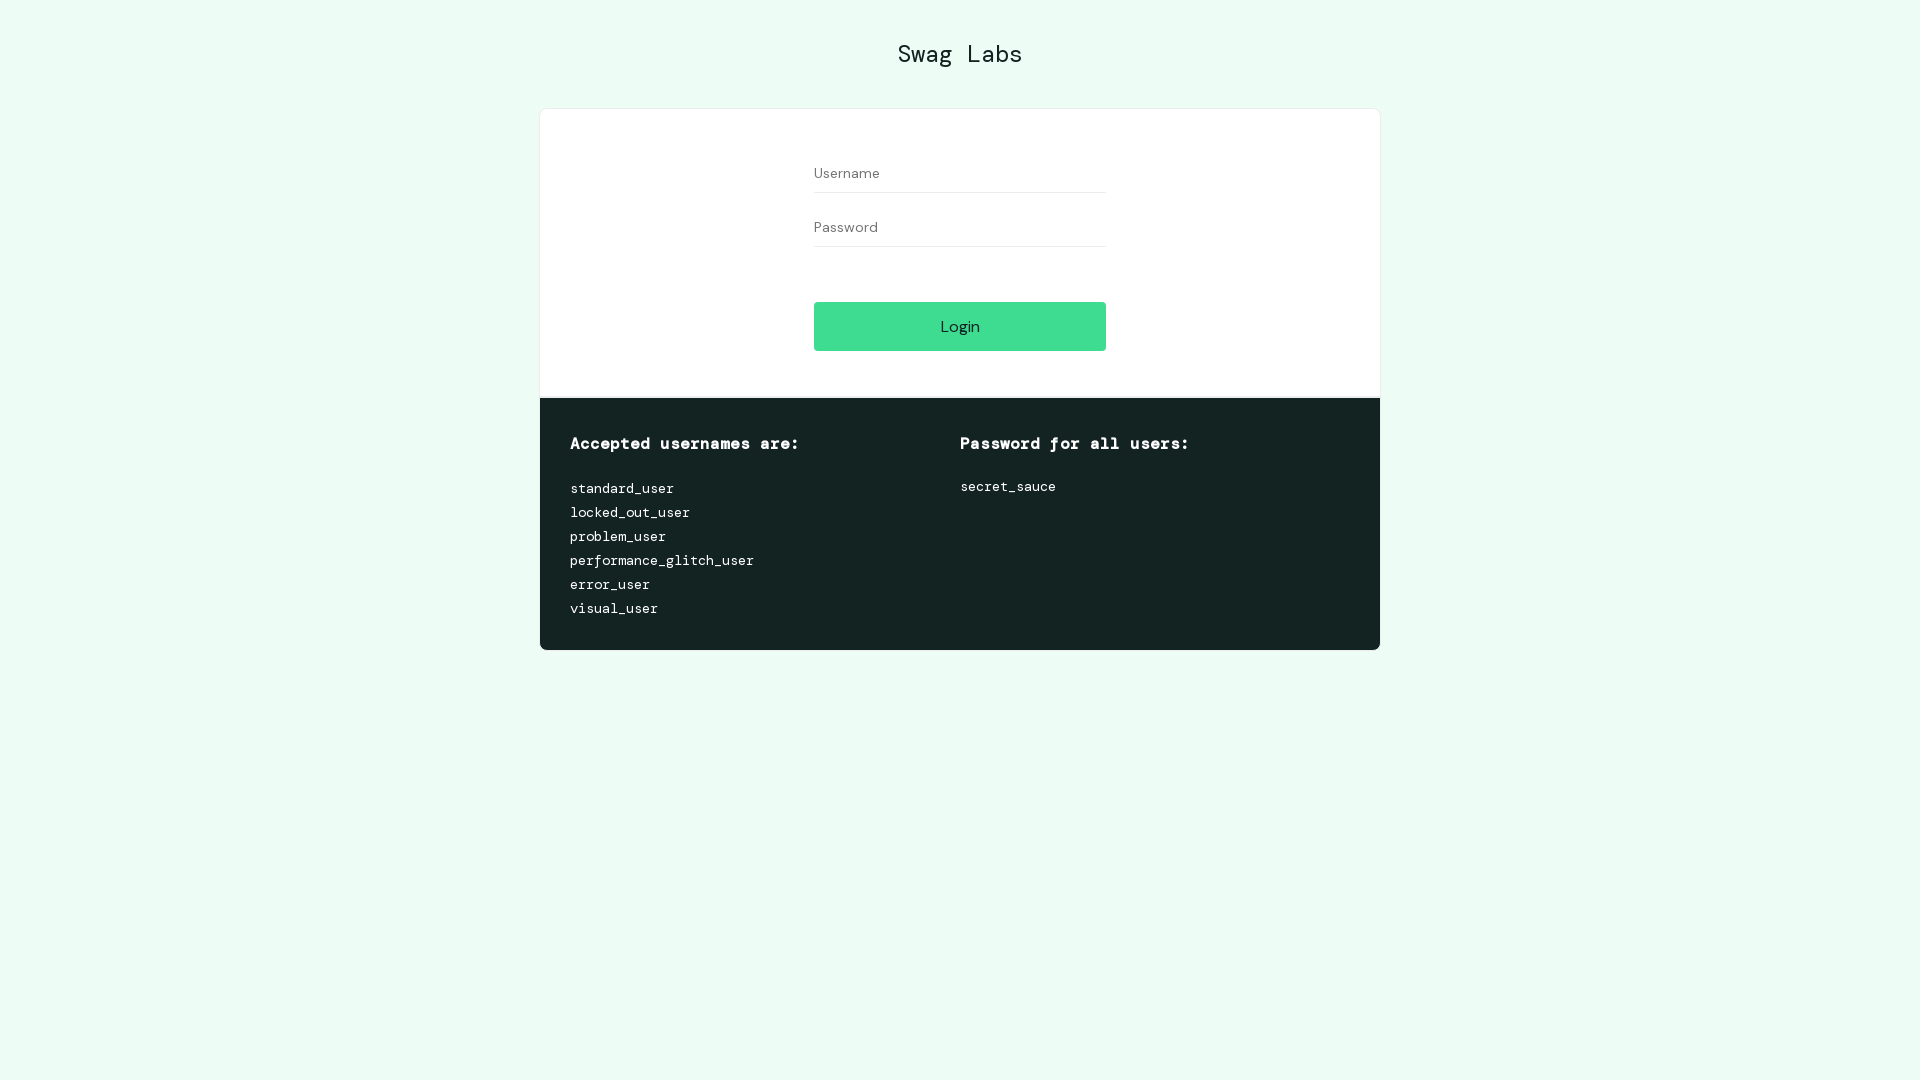